Navigates to ESPN Fantasy Football page, clicks on the "Scoring Leaders" navigation link, and then navigates through multiple pages using the pagination button.

Starting URL: https://fantasy.espn.com/football

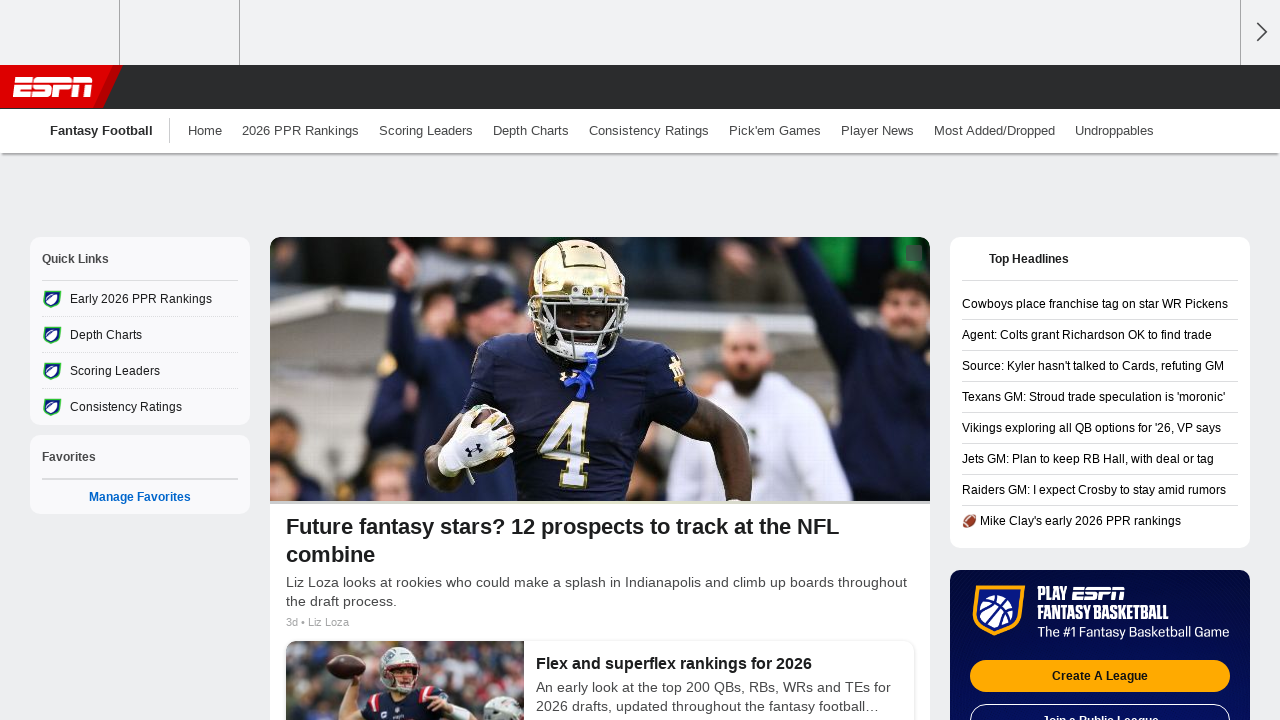

Global navigation container loaded
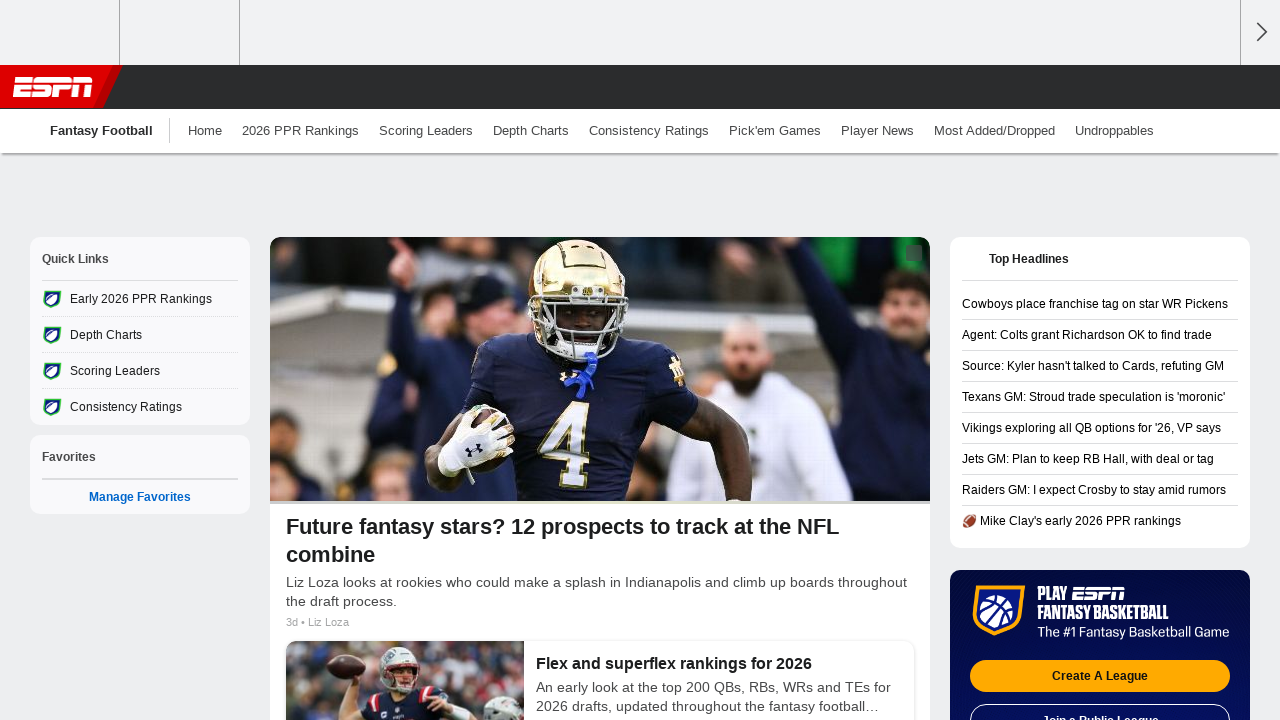

Clicked on 'Scoring Leaders' navigation link at (426, 130) on .global-nav-container .sub >> nth=2 >> .link-text
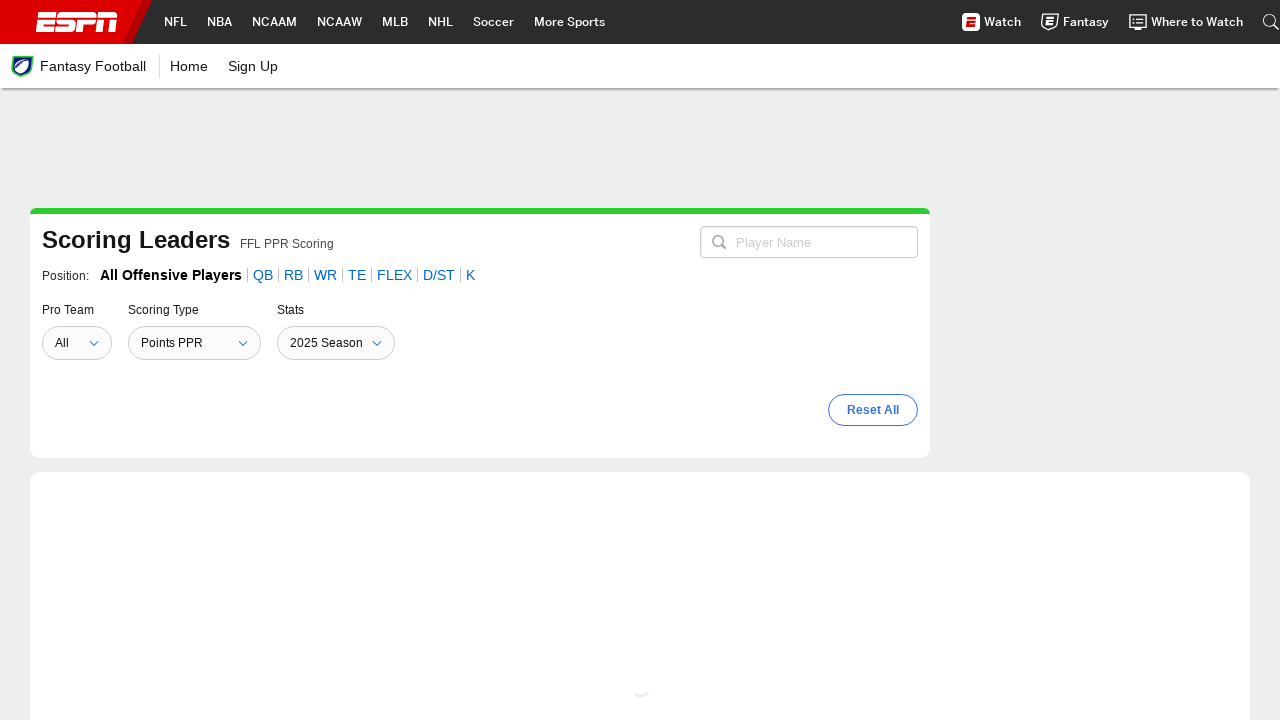

Scoring Leaders table loaded
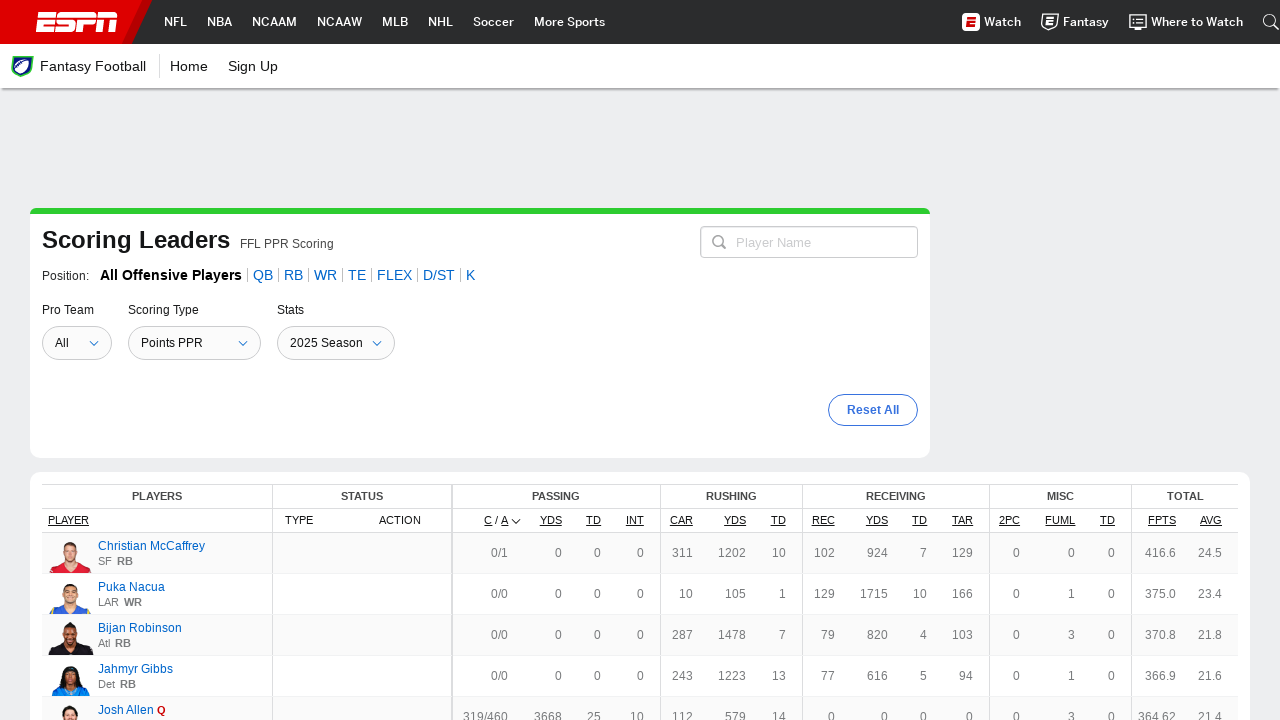

Player info data confirmed loaded
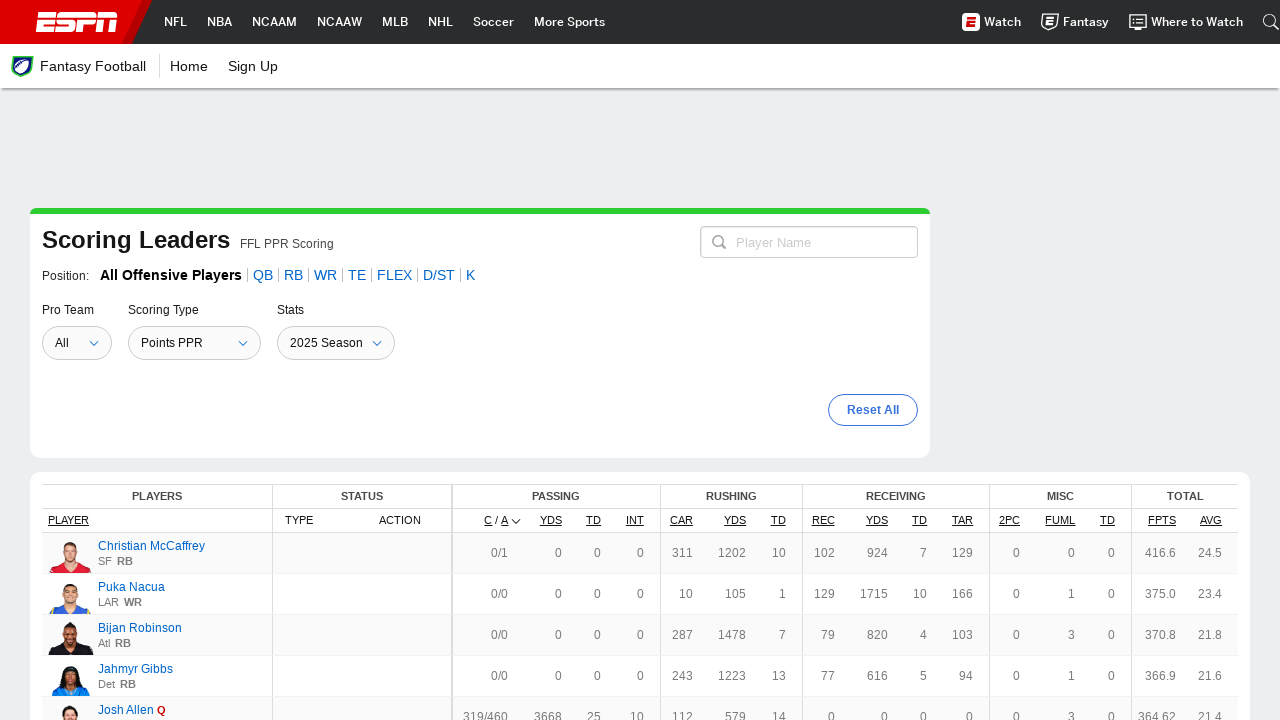

Clicked next pagination button to navigate to next page at (785, 454) on .Pagination__Button--next
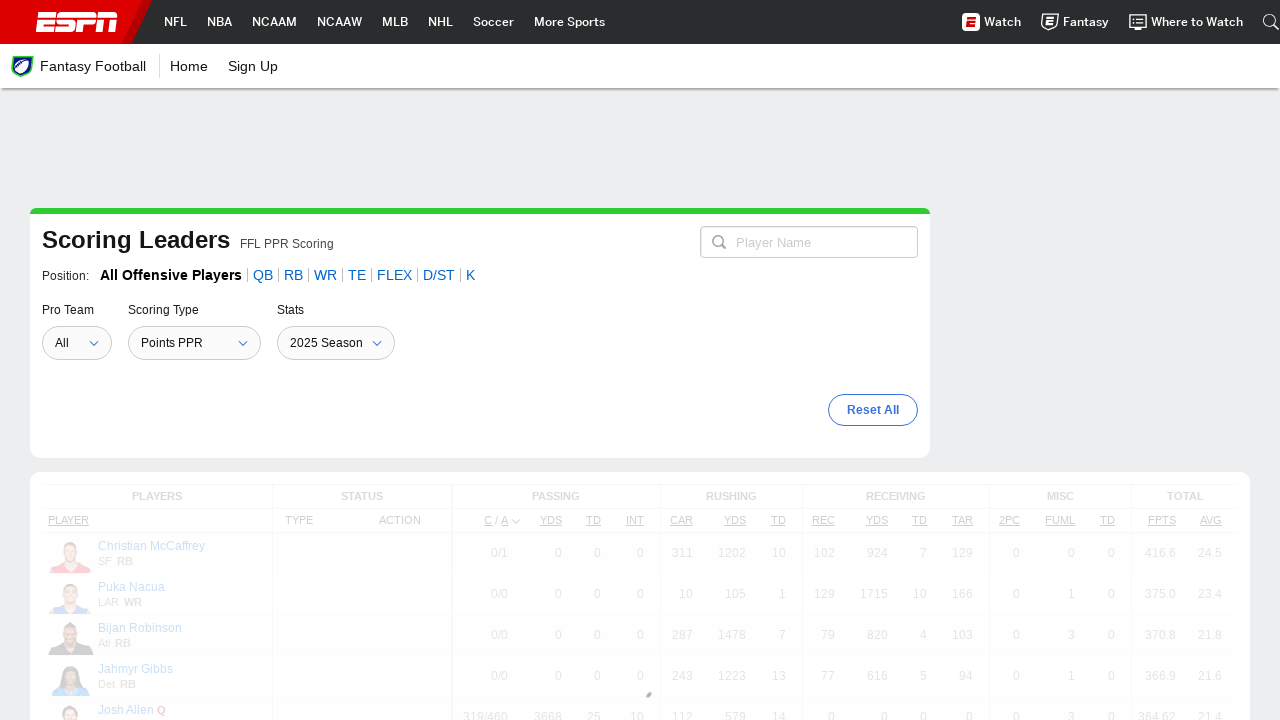

Table reloaded after pagination
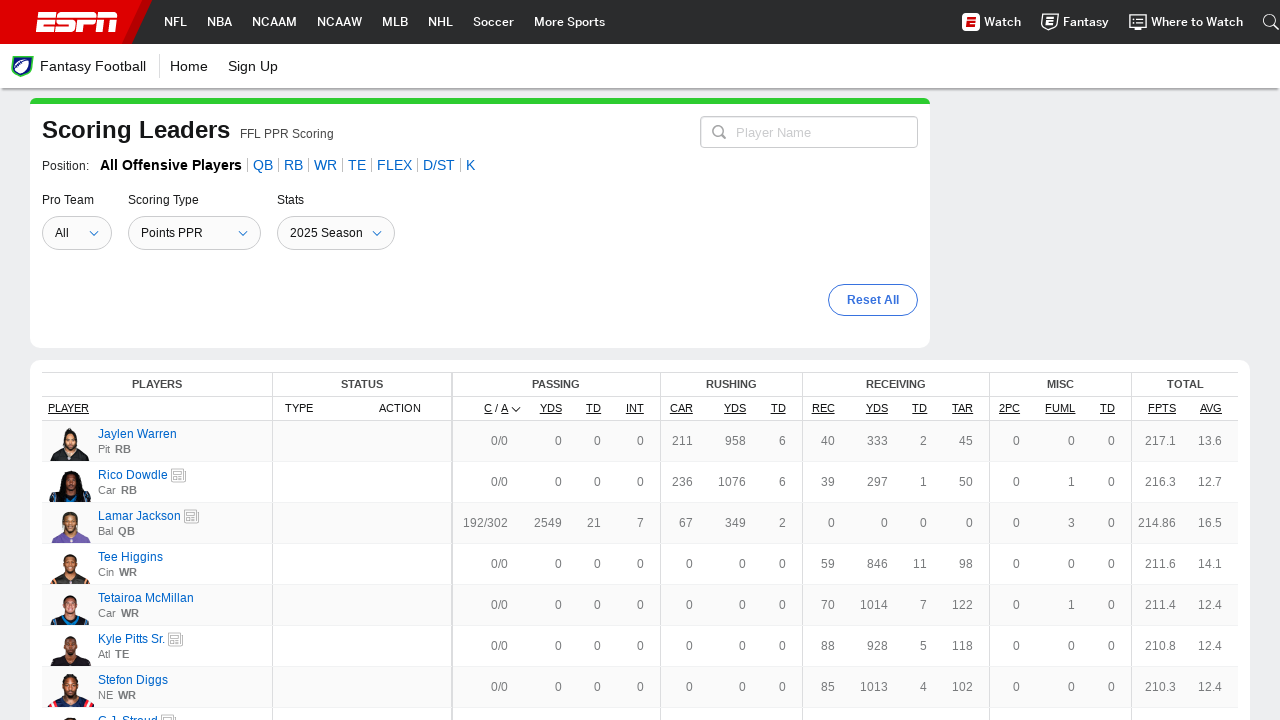

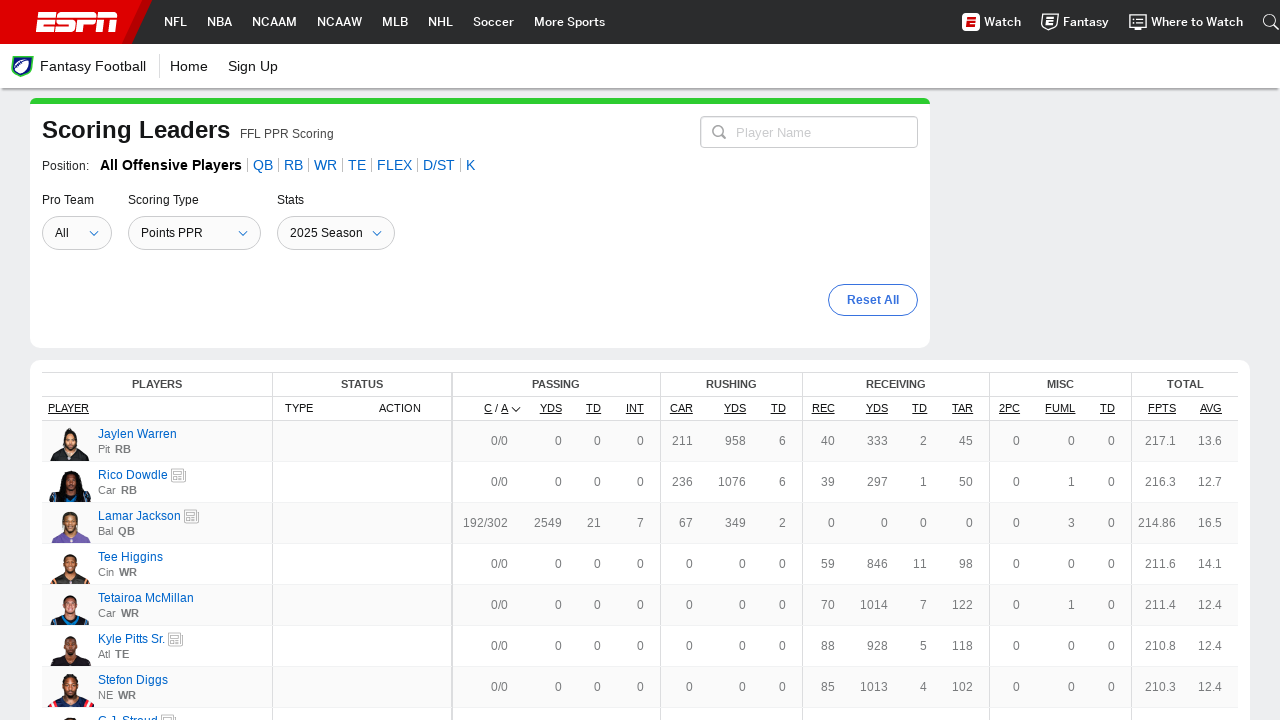